Tests visual elements by waiting for a product element to be visible on the page

Starting URL: https://rahulshettyacademy.com/AutomationPractice/

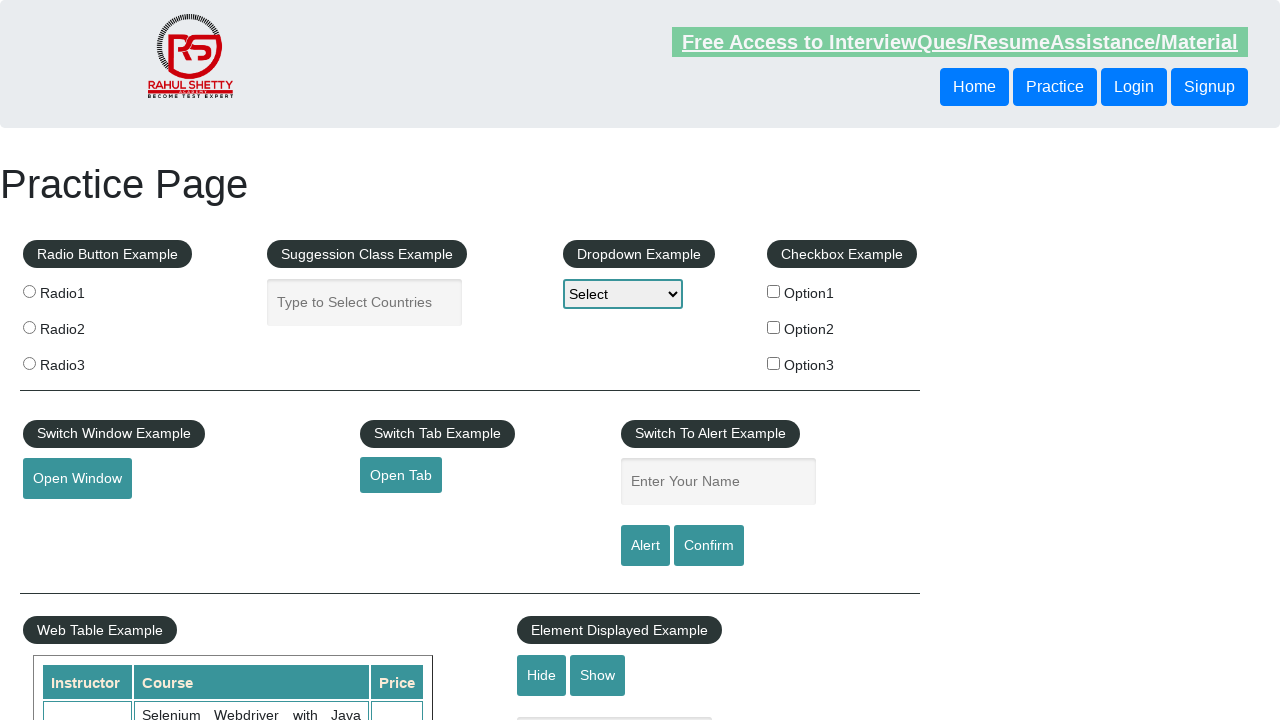

Waited for product element to be visible on the page
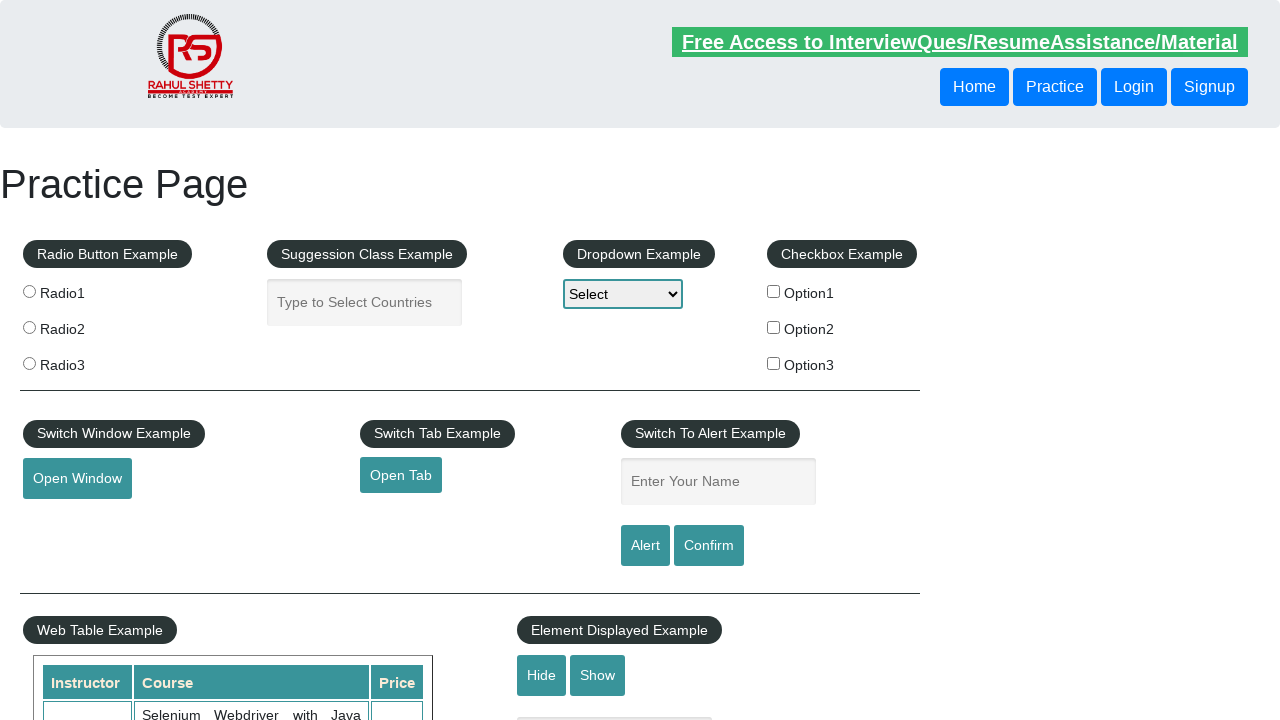

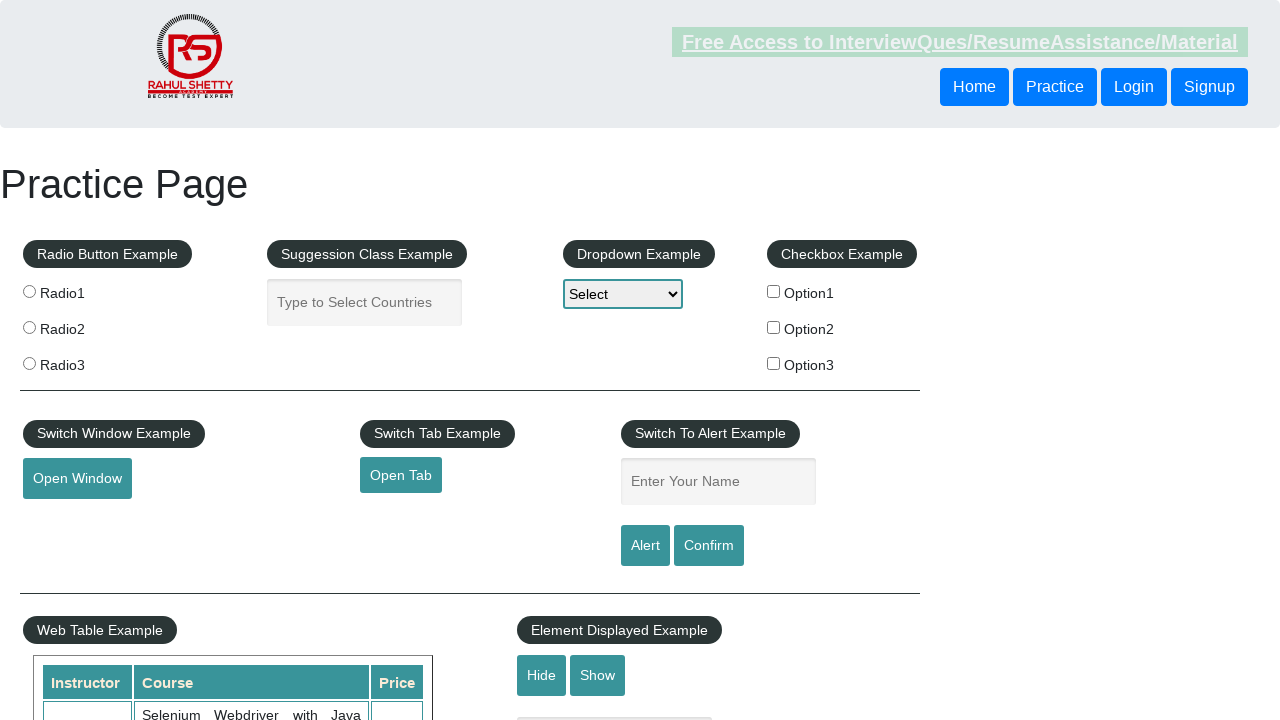